Navigates to OrangeHRM demo login page, clicks on a link (likely "OrangeHRM, Inc" or similar) that opens a new window, demonstrating multi-window handling

Starting URL: https://opensource-demo.orangehrmlive.com/web/index.php/auth/login

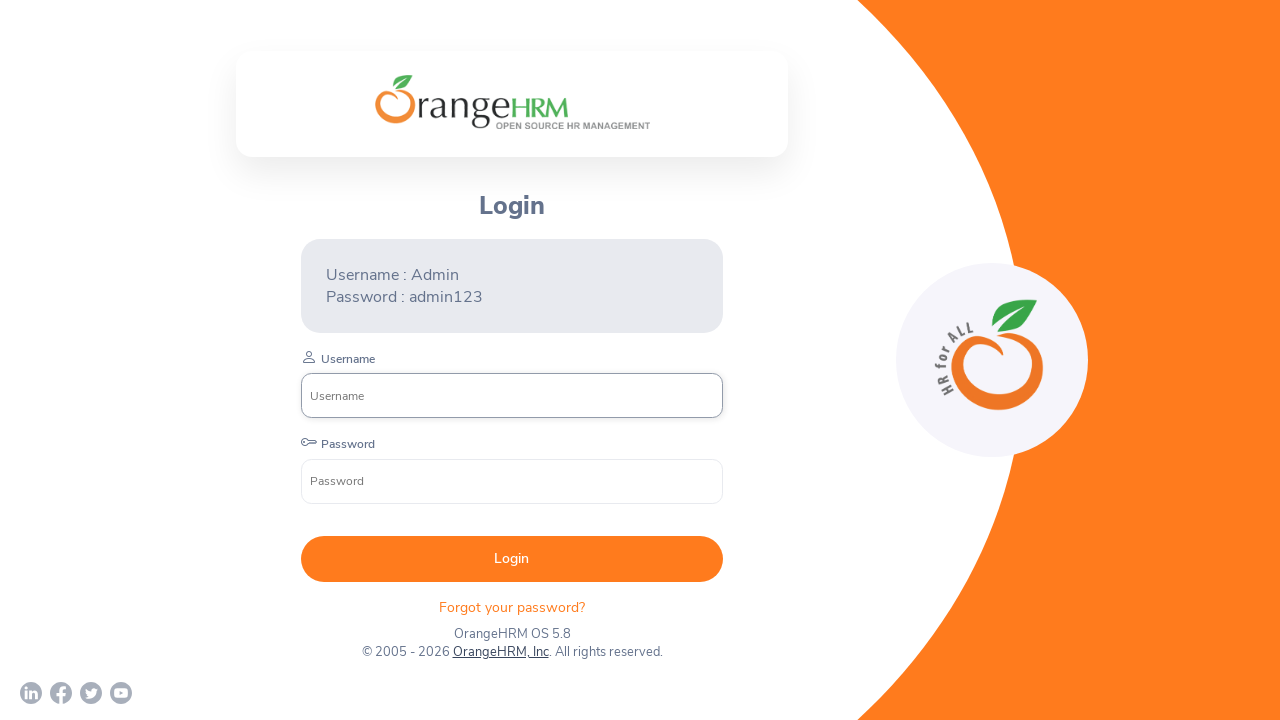

Waited for page to load with networkidle state
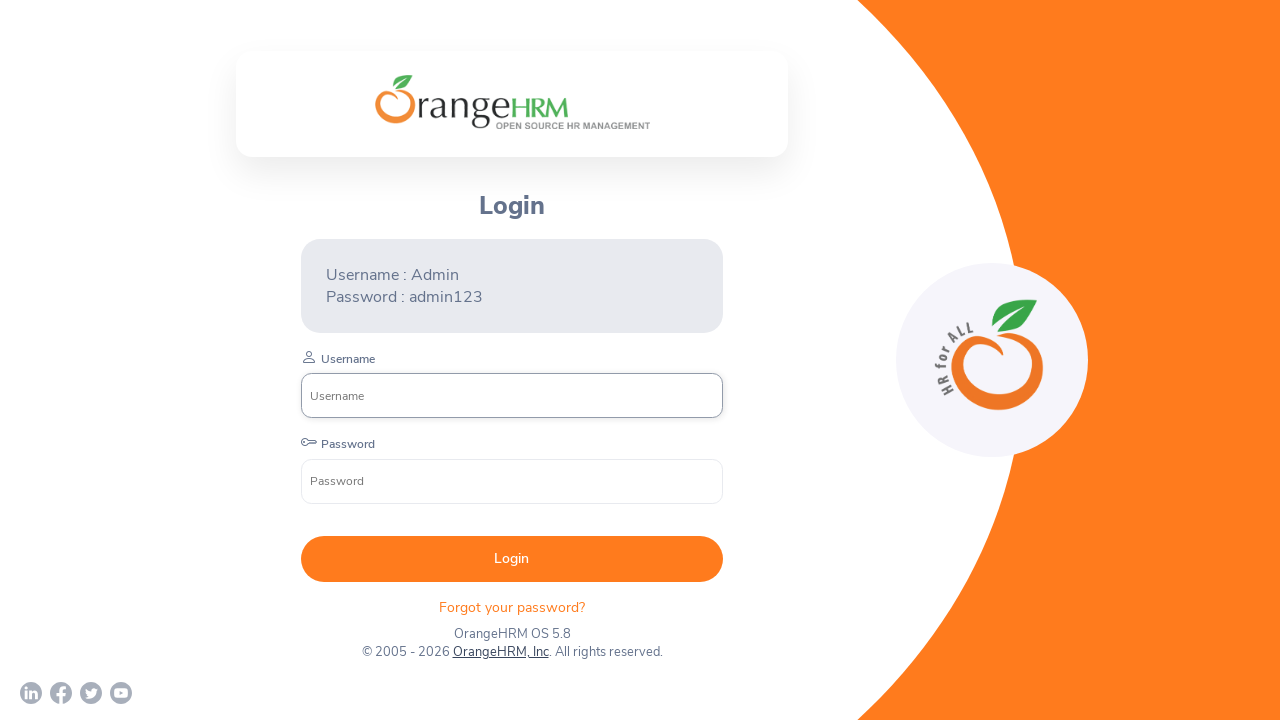

Clicked OrangeHRM link that opens a new window at (500, 652) on xpath=//*[@id='app']/div[1]/div/div[1]/div/div[2]/div[3]/div[2]/p[2]/a
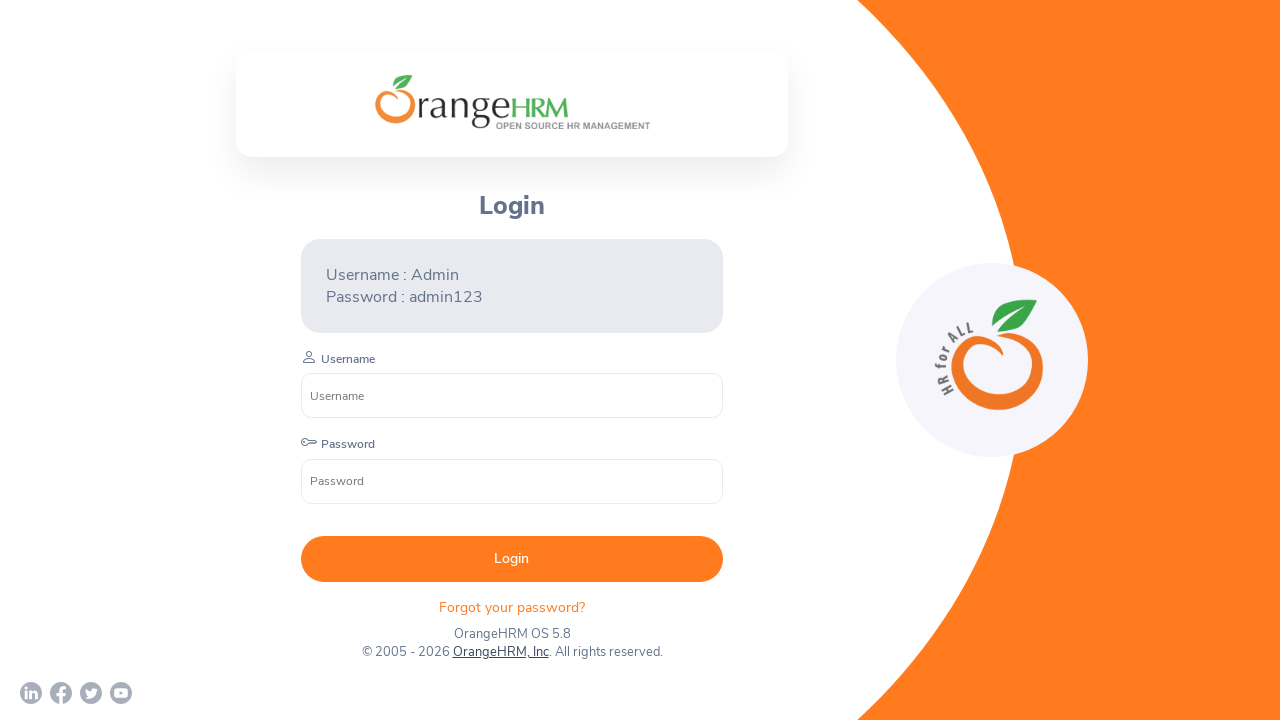

Captured new page window after link click
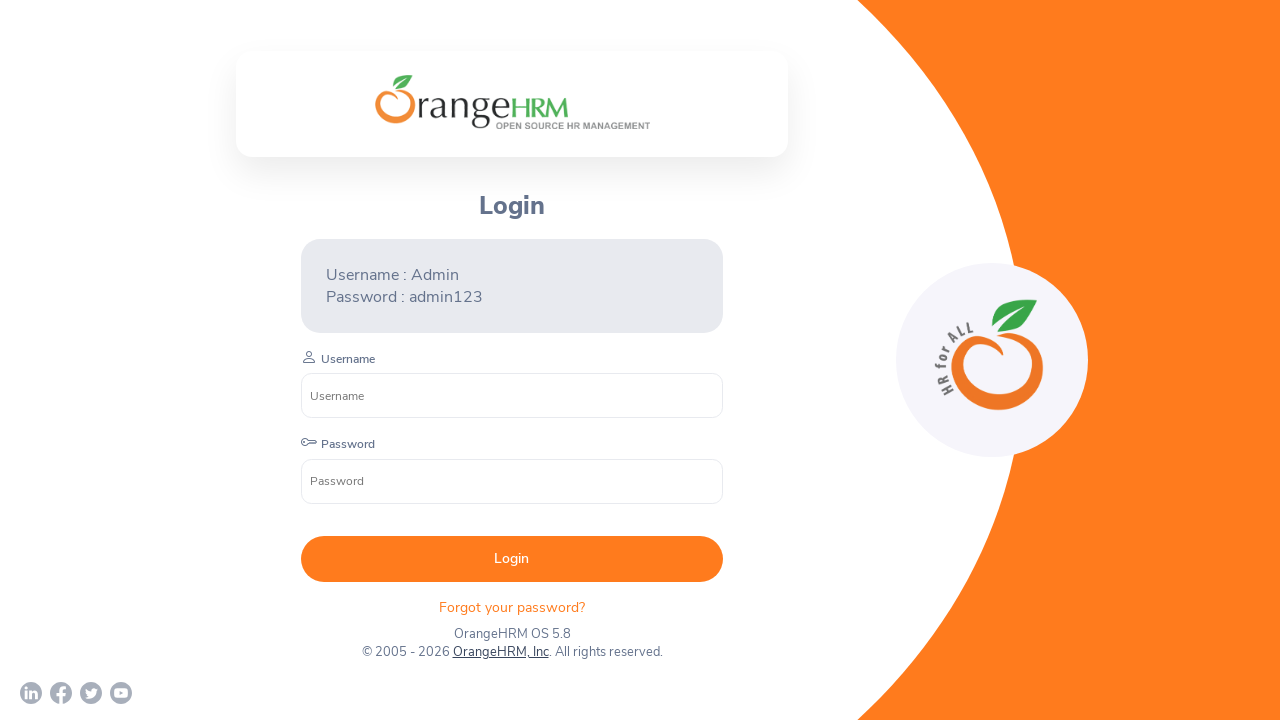

Waited for new page to load
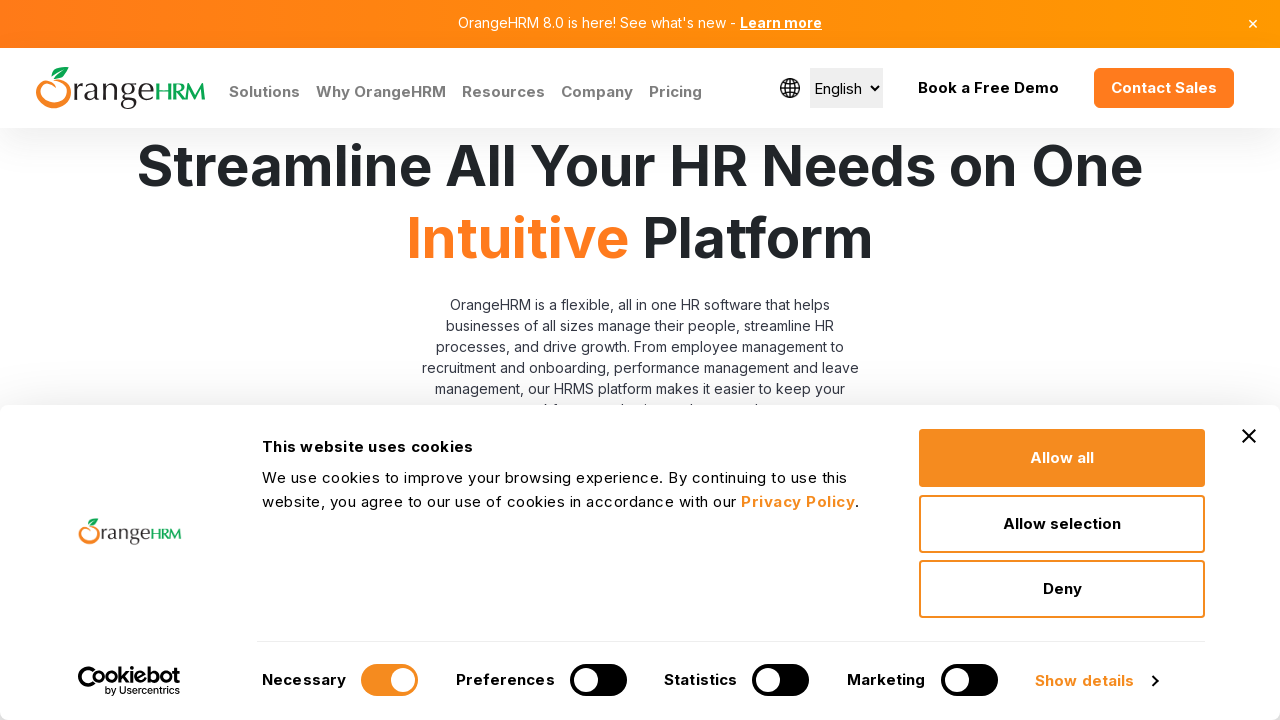

Retrieved all pages in context
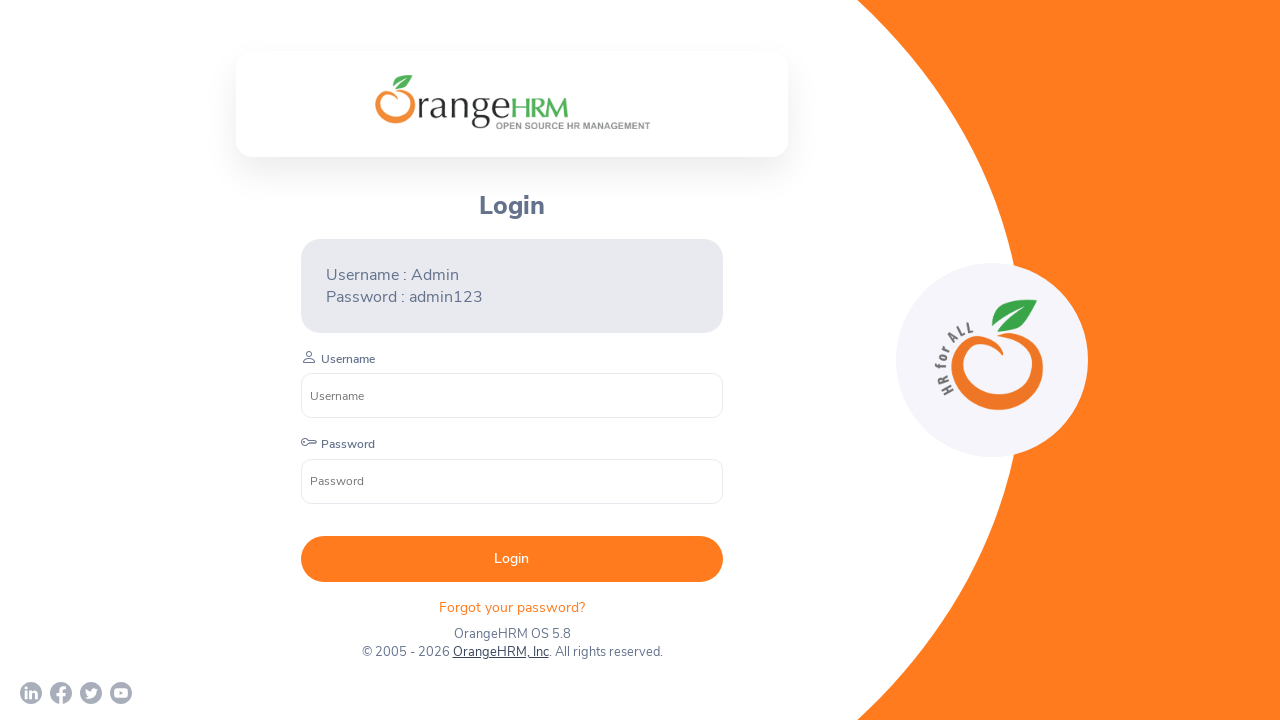

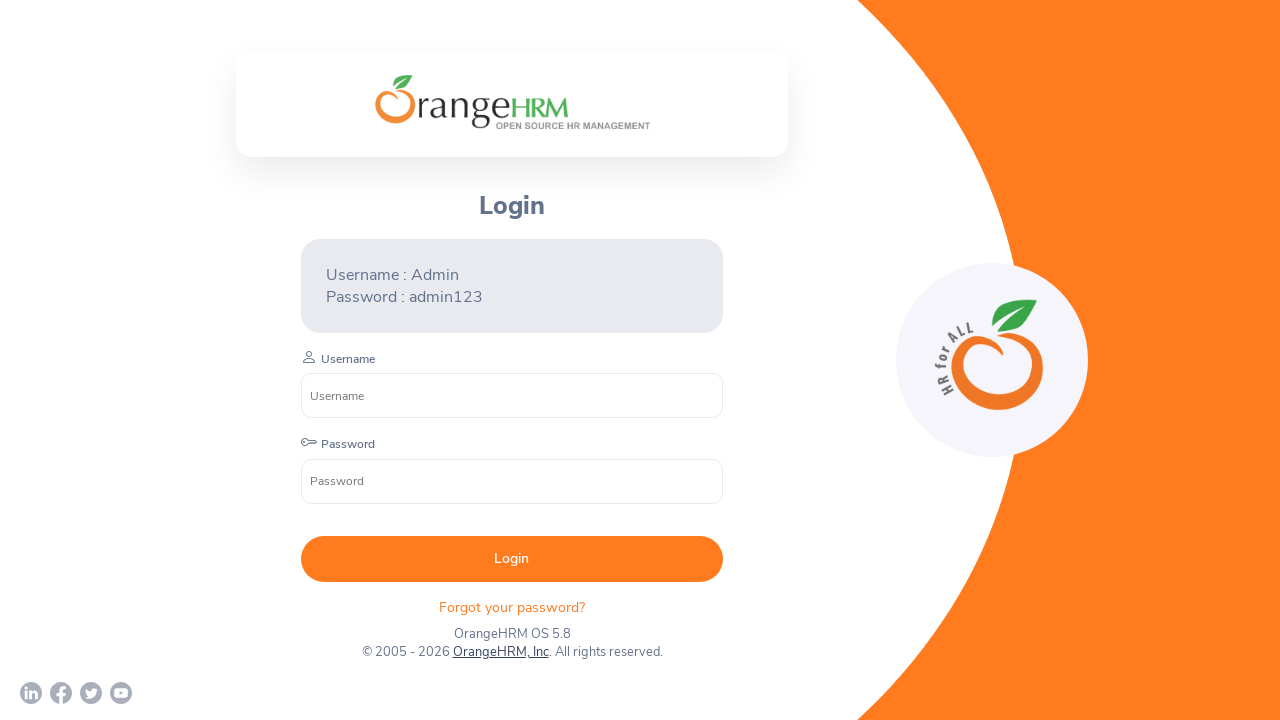